Tests a registration form by filling in first name, last name, and email fields, then submitting the form and verifying the success message is displayed.

Starting URL: http://suninjuly.github.io/registration1.html

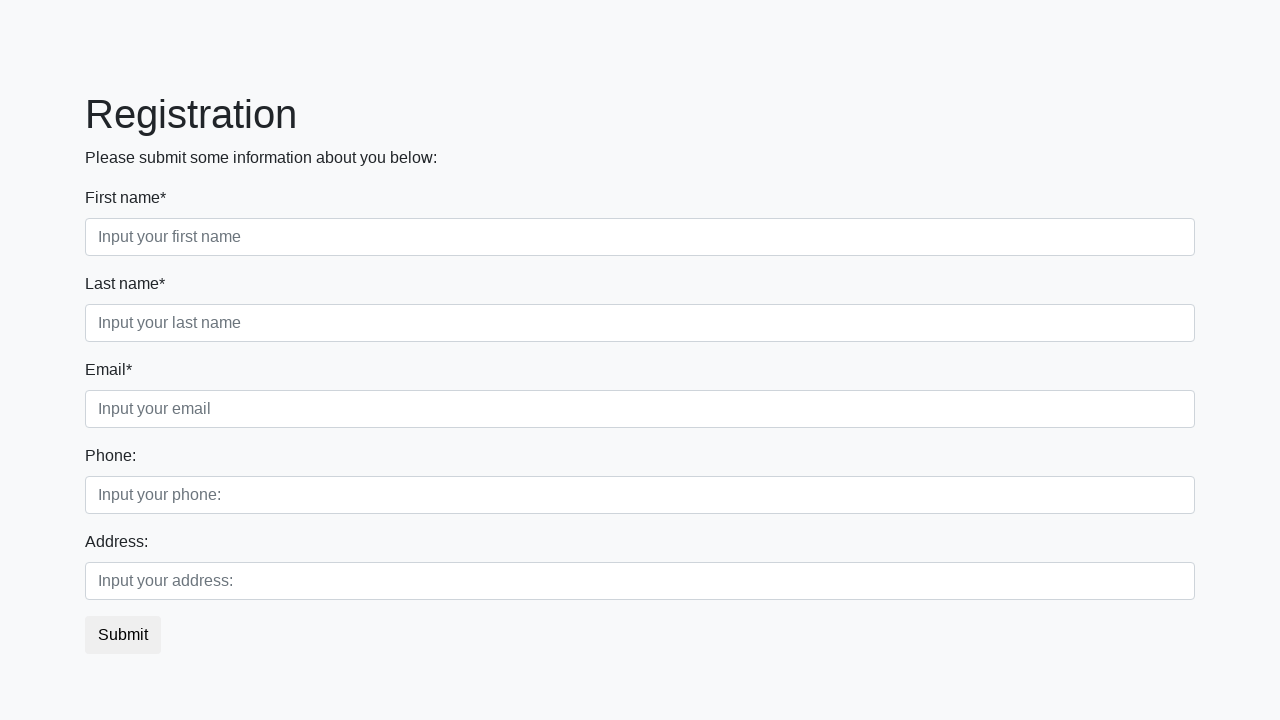

Filled in first name field with 'Petrov' on xpath=(//input[@class='form-control first'])[1]
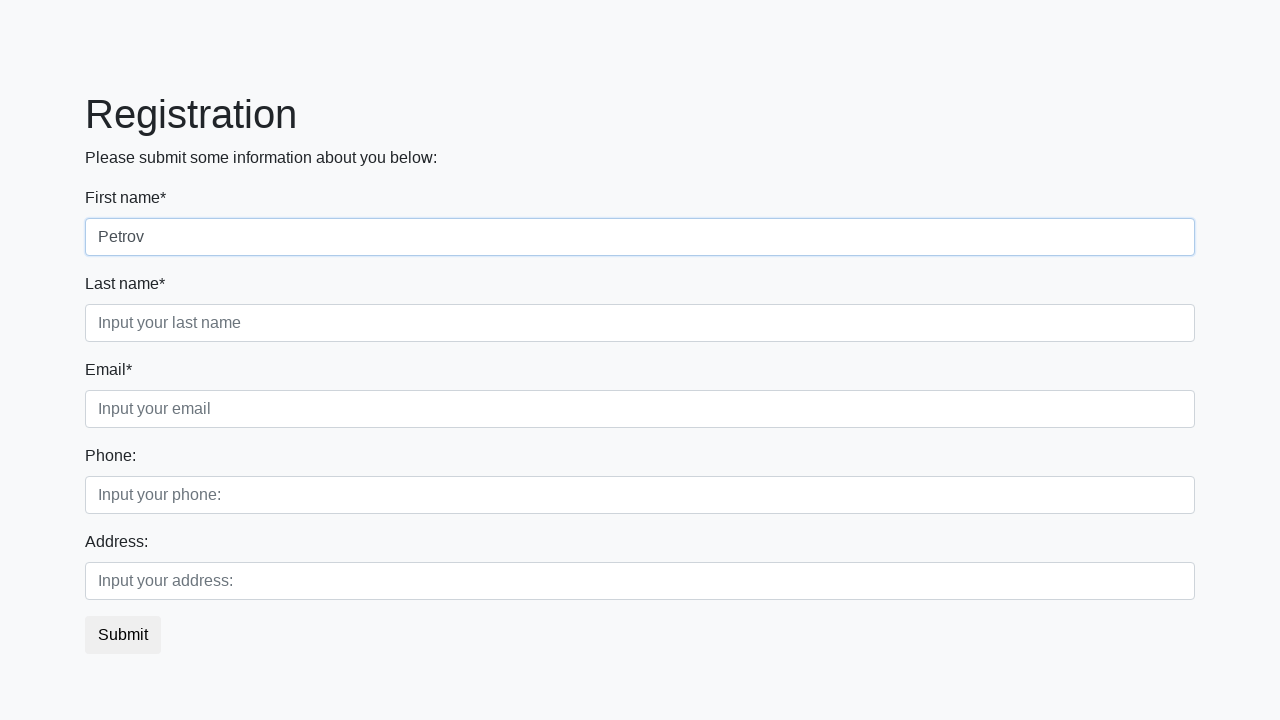

Filled in last name field with 'Ivan' on input[placeholder='Input your last name']
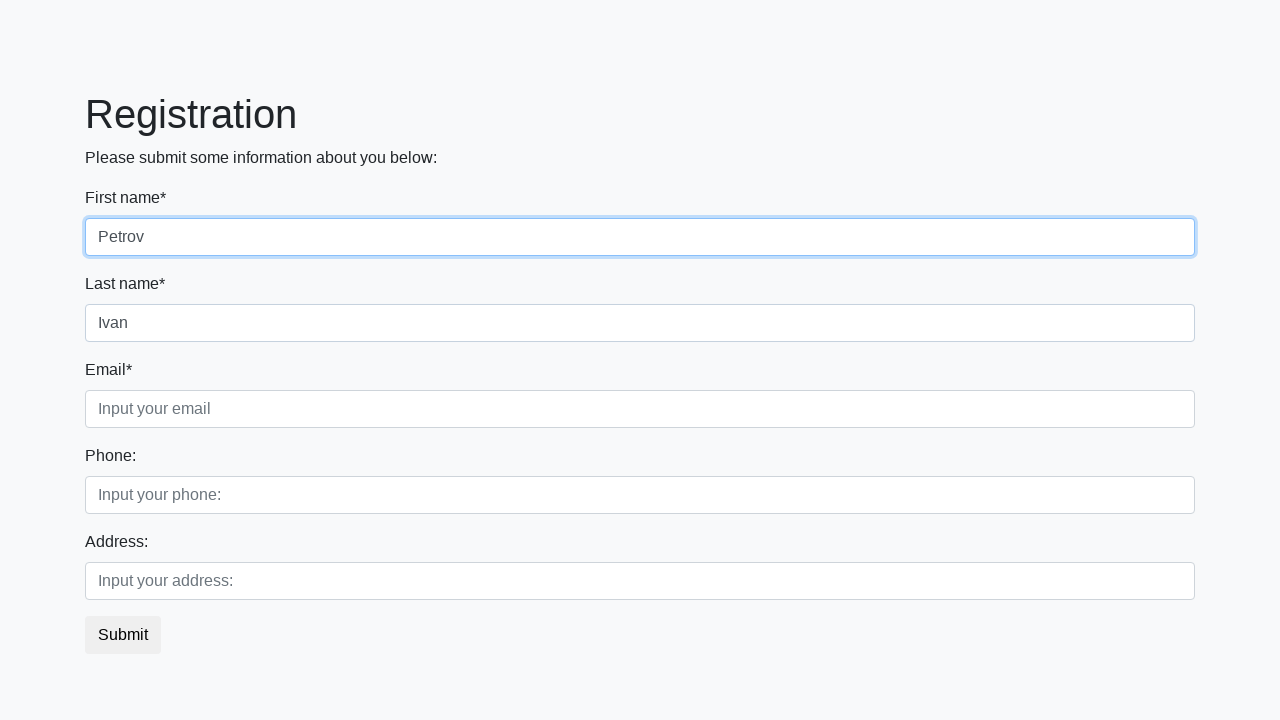

Filled in email field with 'petrov@mail.ru' on input[placeholder='Input your email']
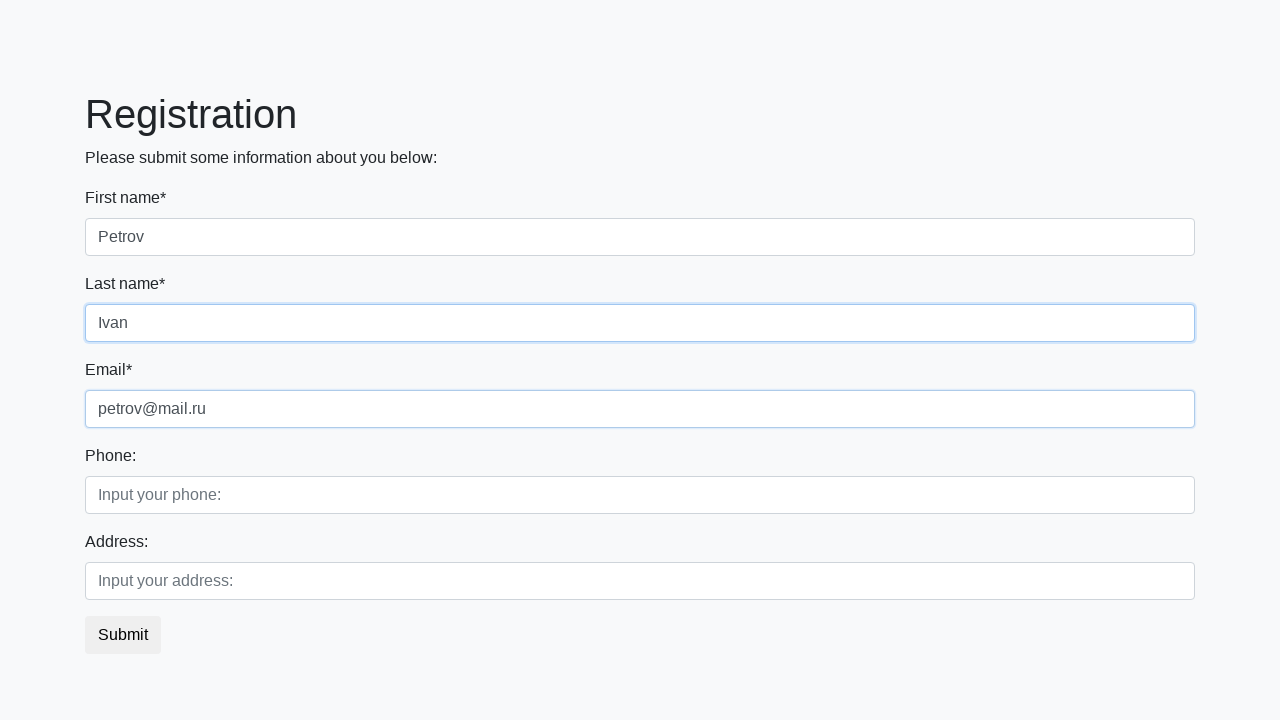

Clicked submit button to register at (123, 635) on button[type='submit']
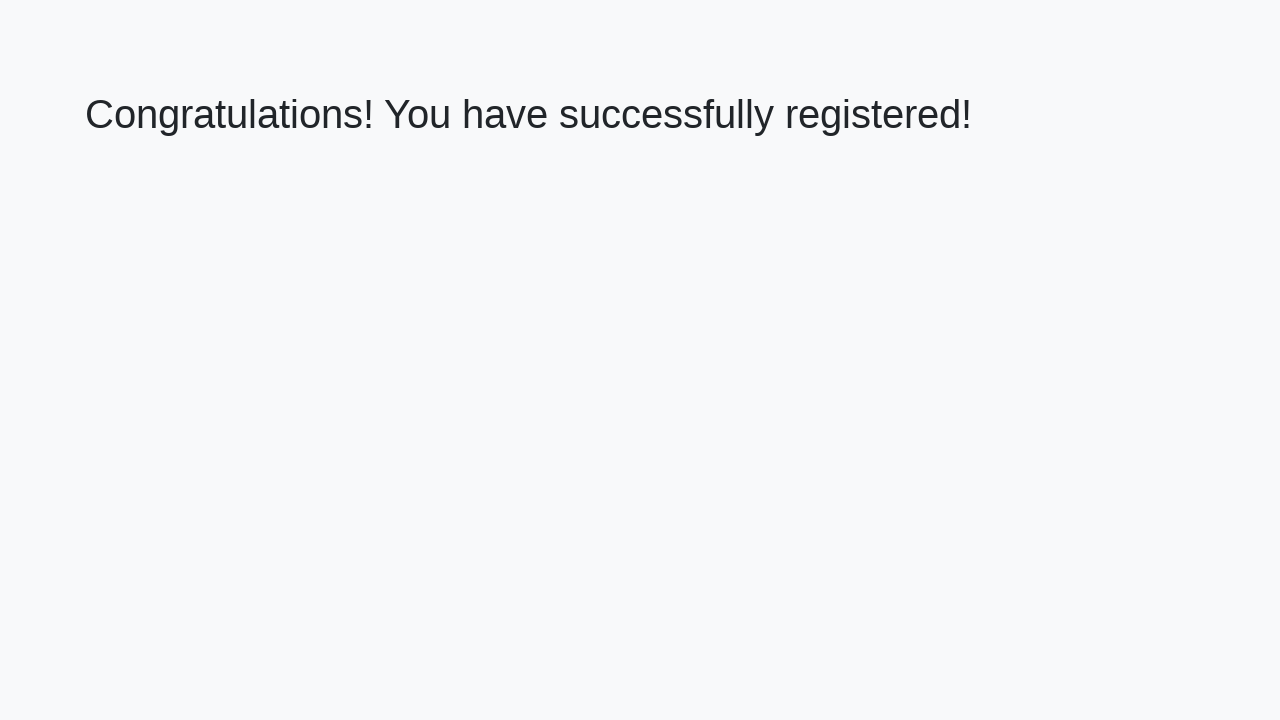

Success message heading loaded
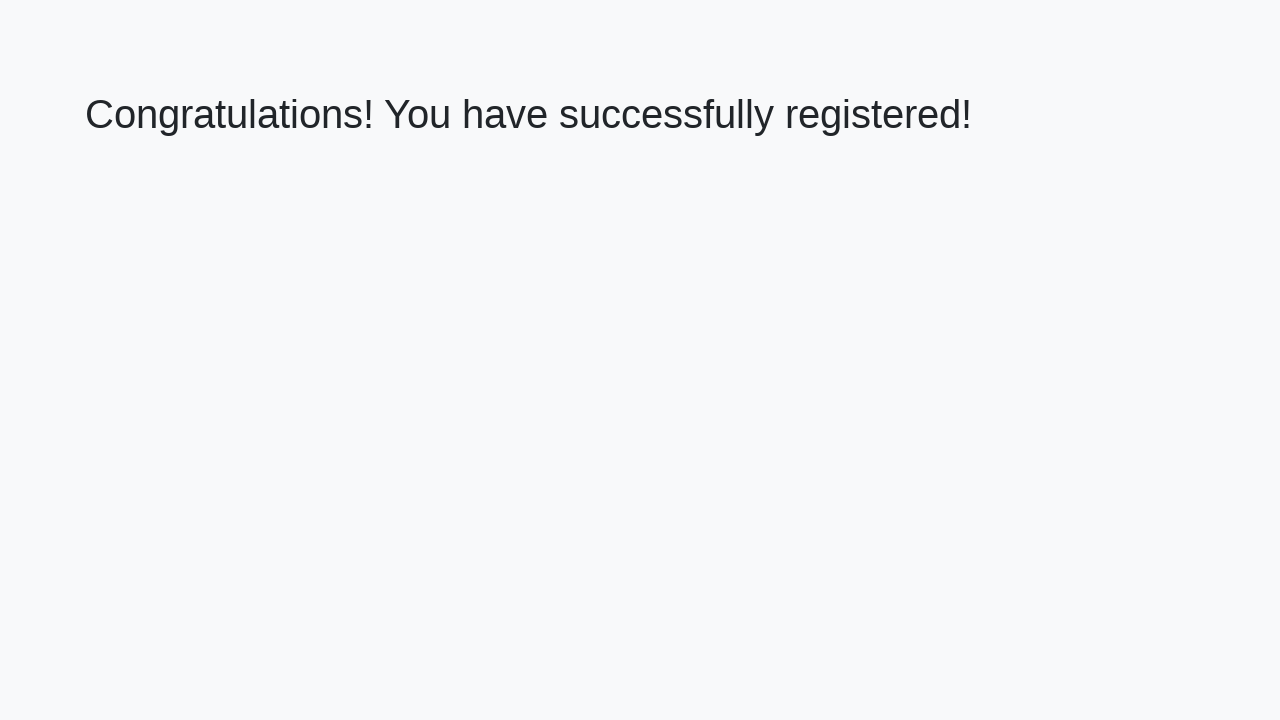

Retrieved success message text
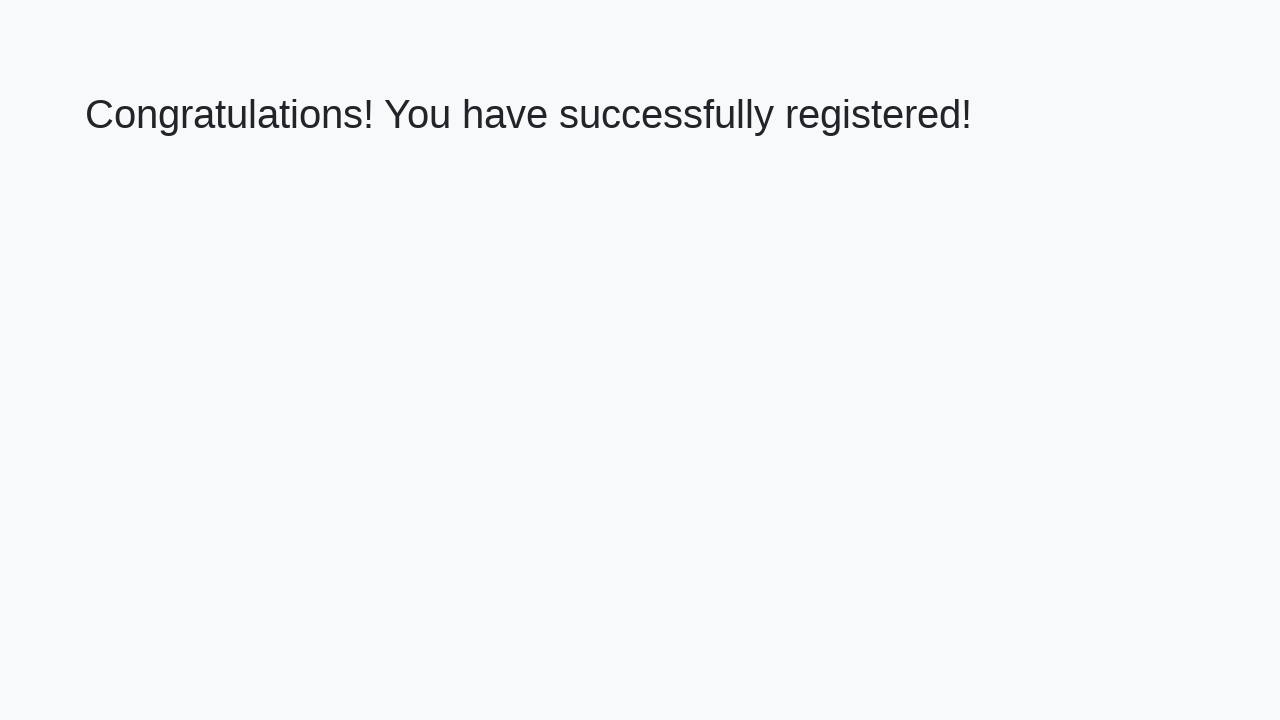

Verified success message: 'Congratulations! You have successfully registered!'
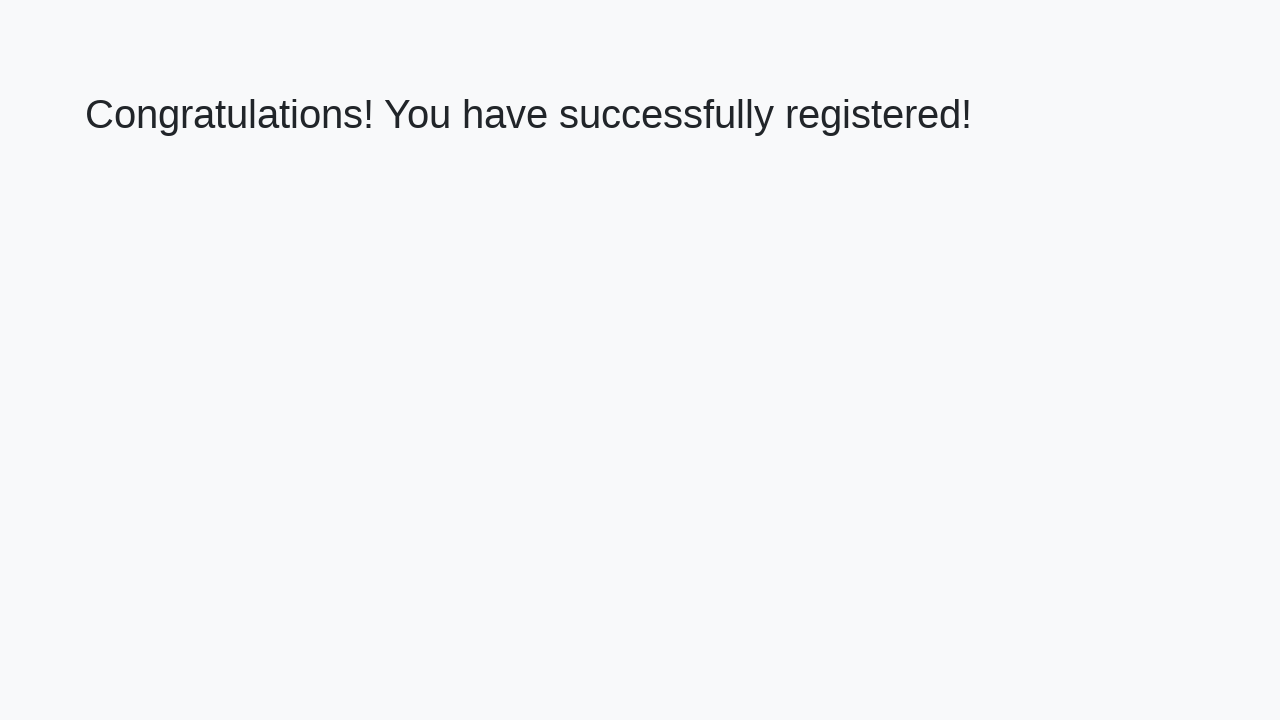

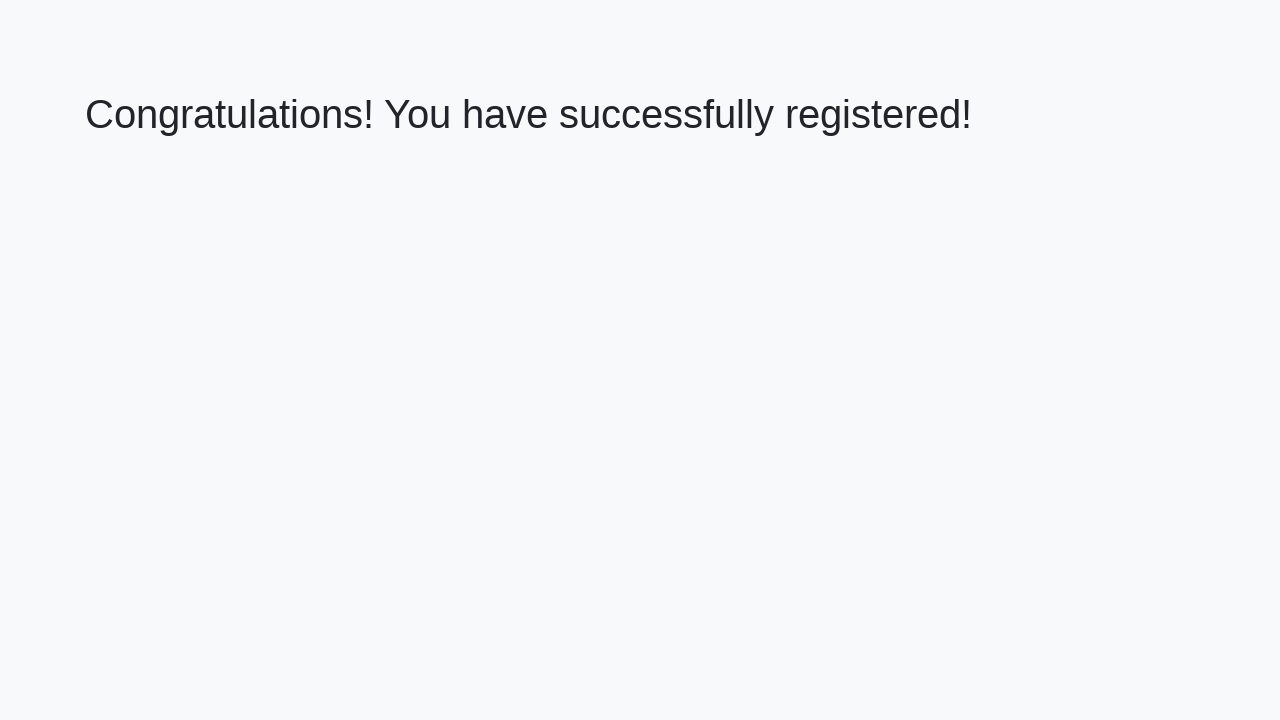